Tests that a todo item is removed if edited to an empty string

Starting URL: https://demo.playwright.dev/todomvc

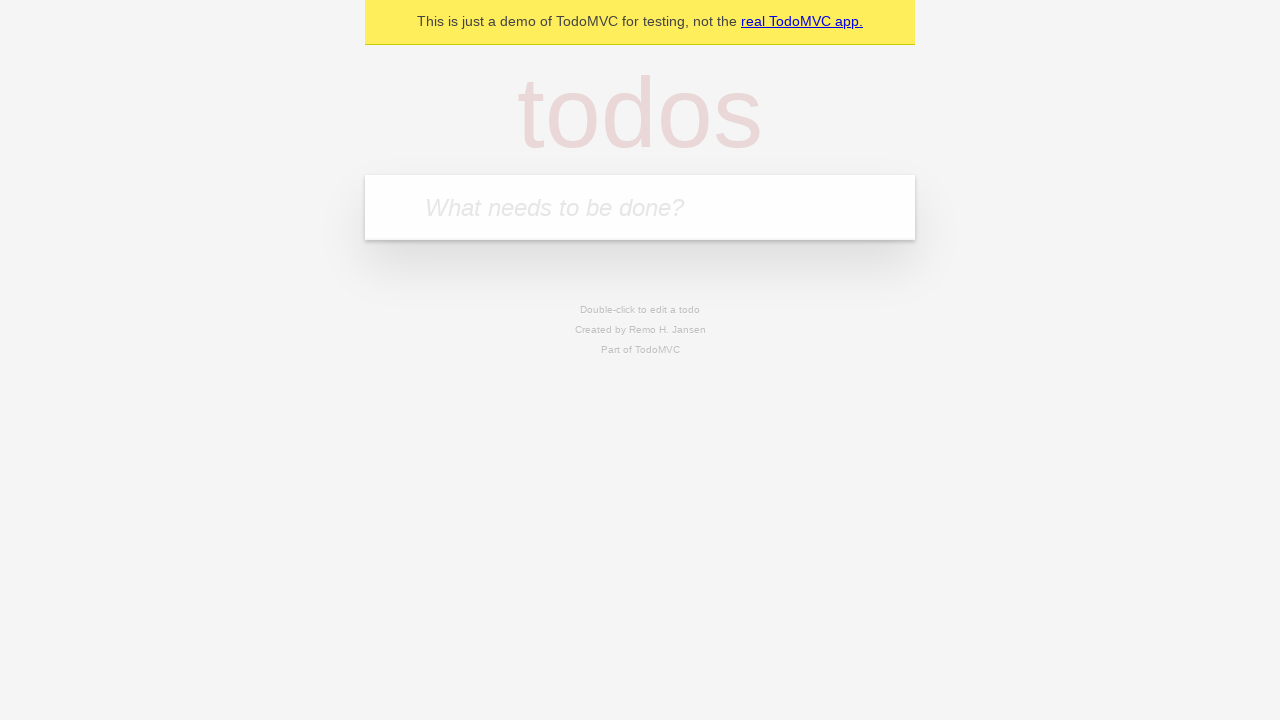

Filled todo input with 'buy some cheese' on internal:attr=[placeholder="What needs to be done?"i]
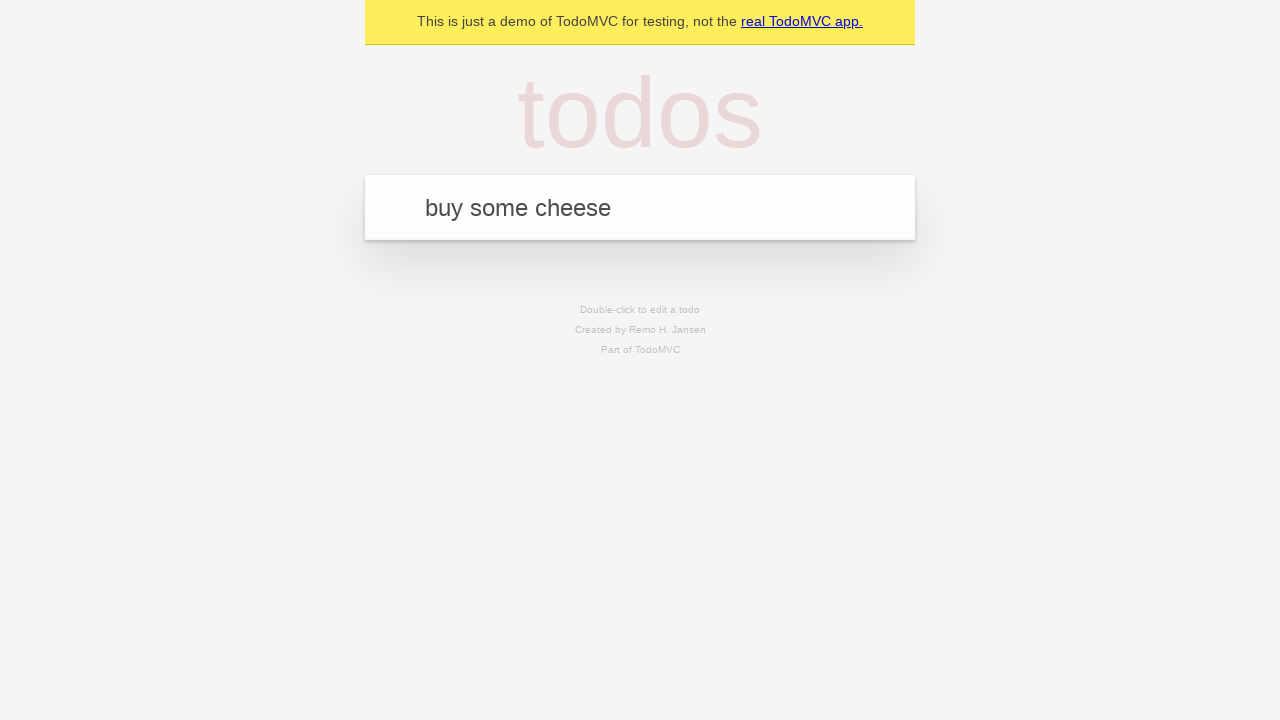

Pressed Enter to create todo 'buy some cheese' on internal:attr=[placeholder="What needs to be done?"i]
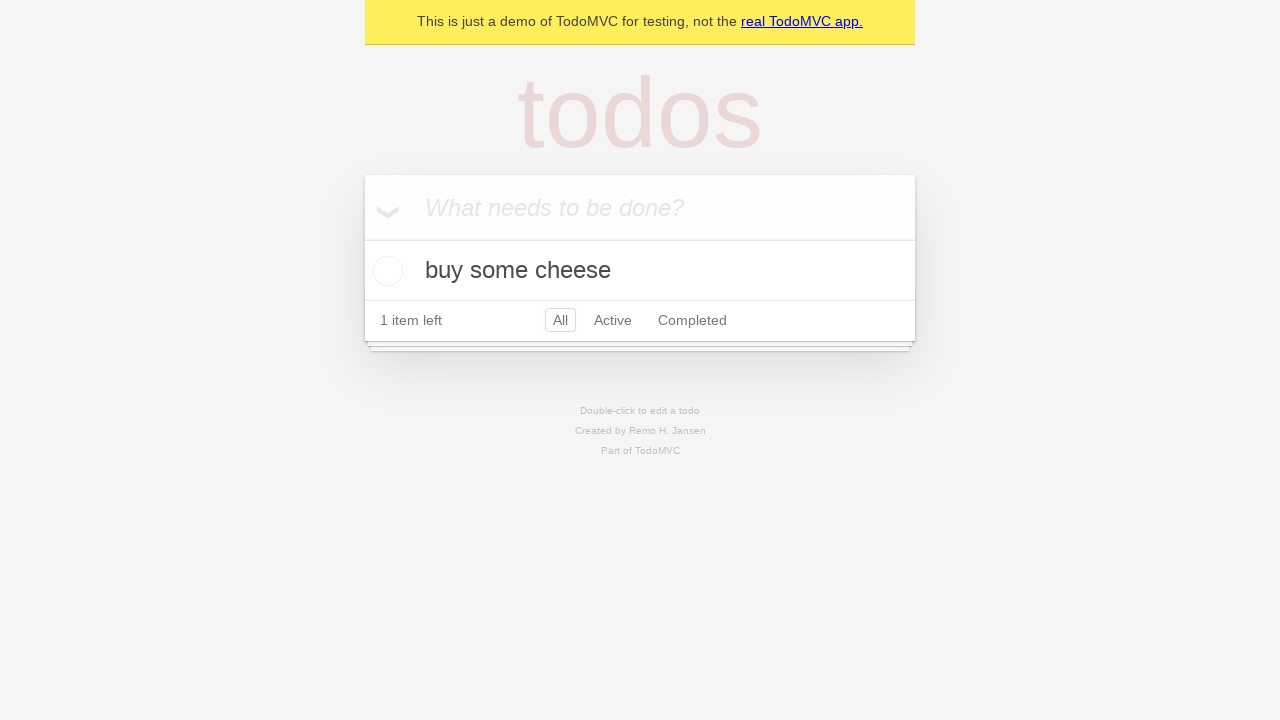

Filled todo input with 'feed the cat' on internal:attr=[placeholder="What needs to be done?"i]
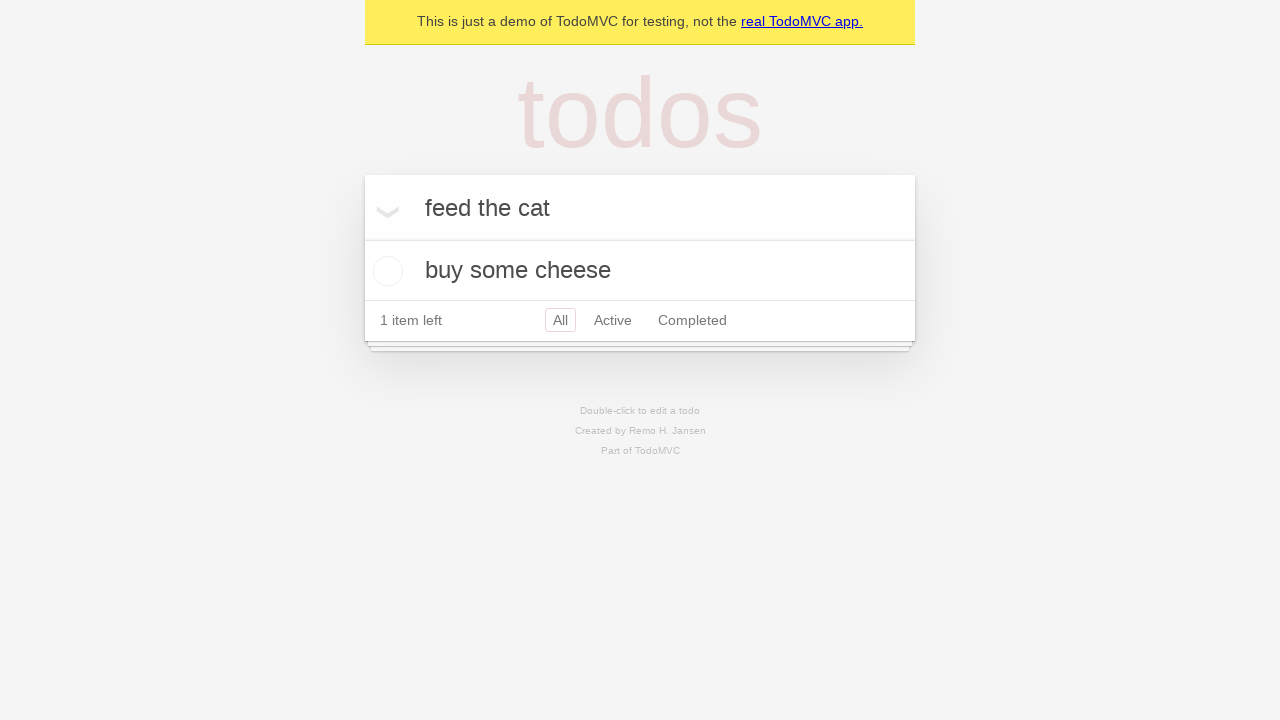

Pressed Enter to create todo 'feed the cat' on internal:attr=[placeholder="What needs to be done?"i]
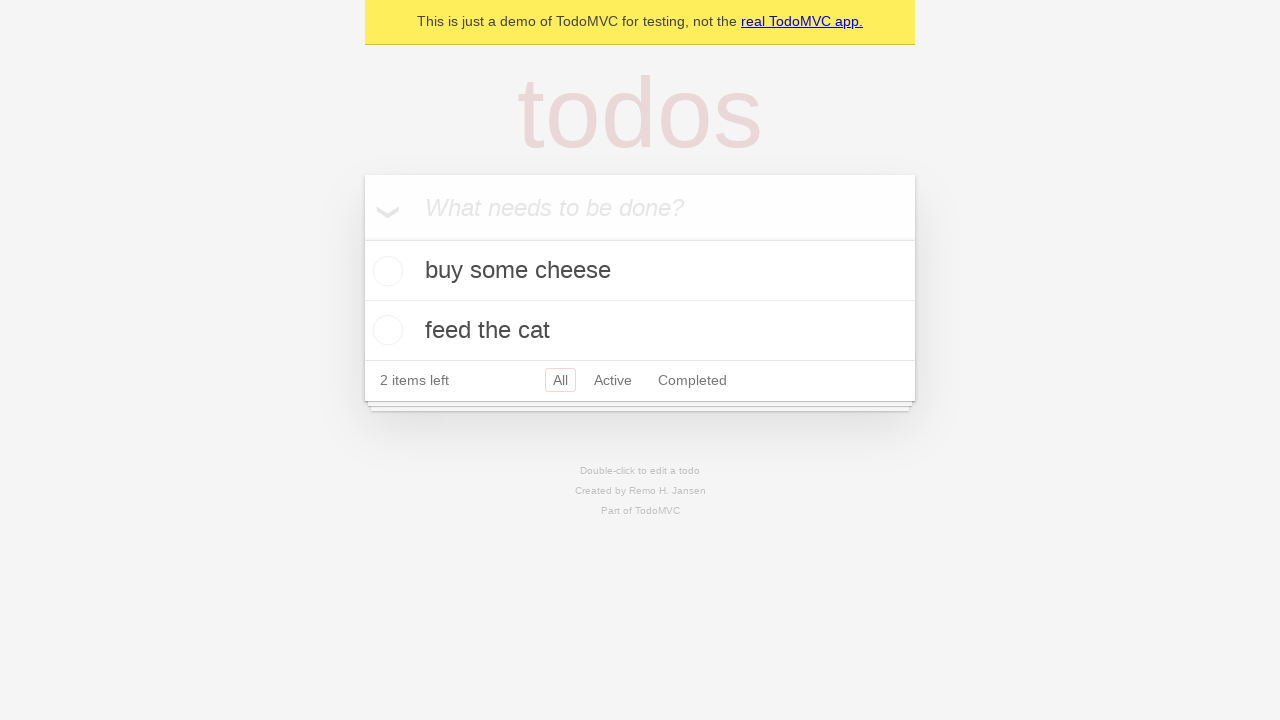

Filled todo input with 'book a doctors appointment' on internal:attr=[placeholder="What needs to be done?"i]
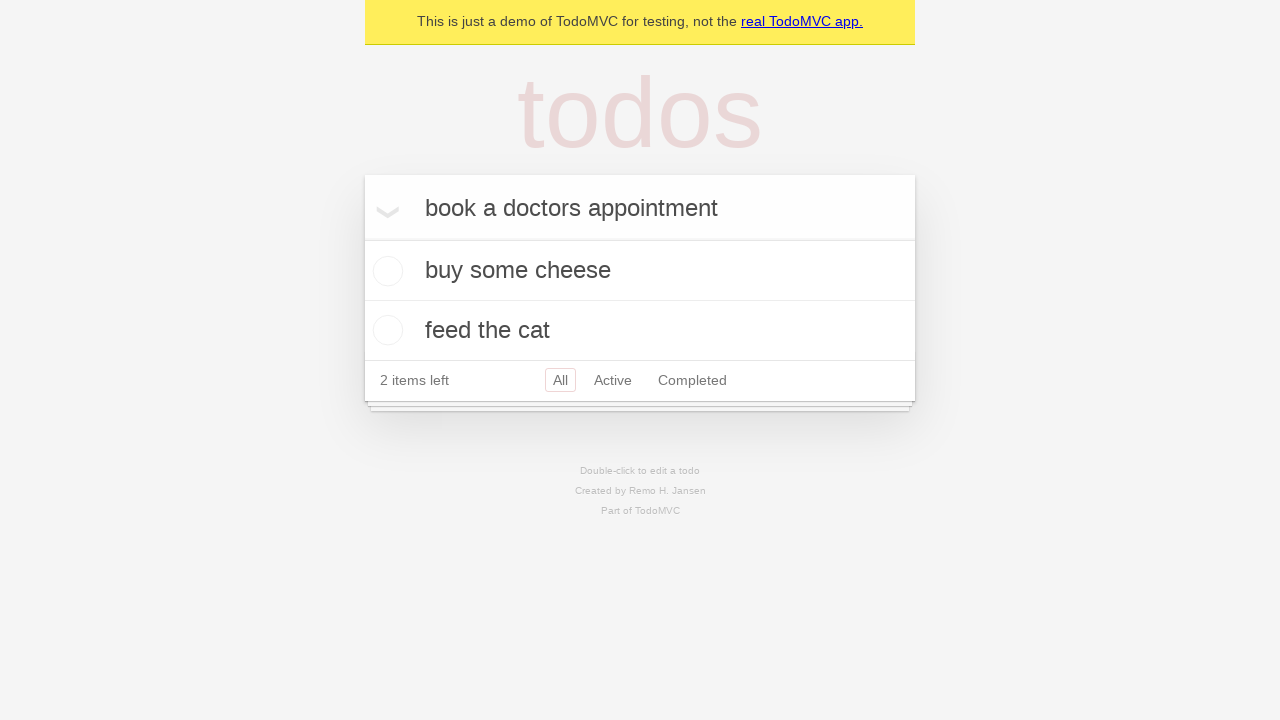

Pressed Enter to create todo 'book a doctors appointment' on internal:attr=[placeholder="What needs to be done?"i]
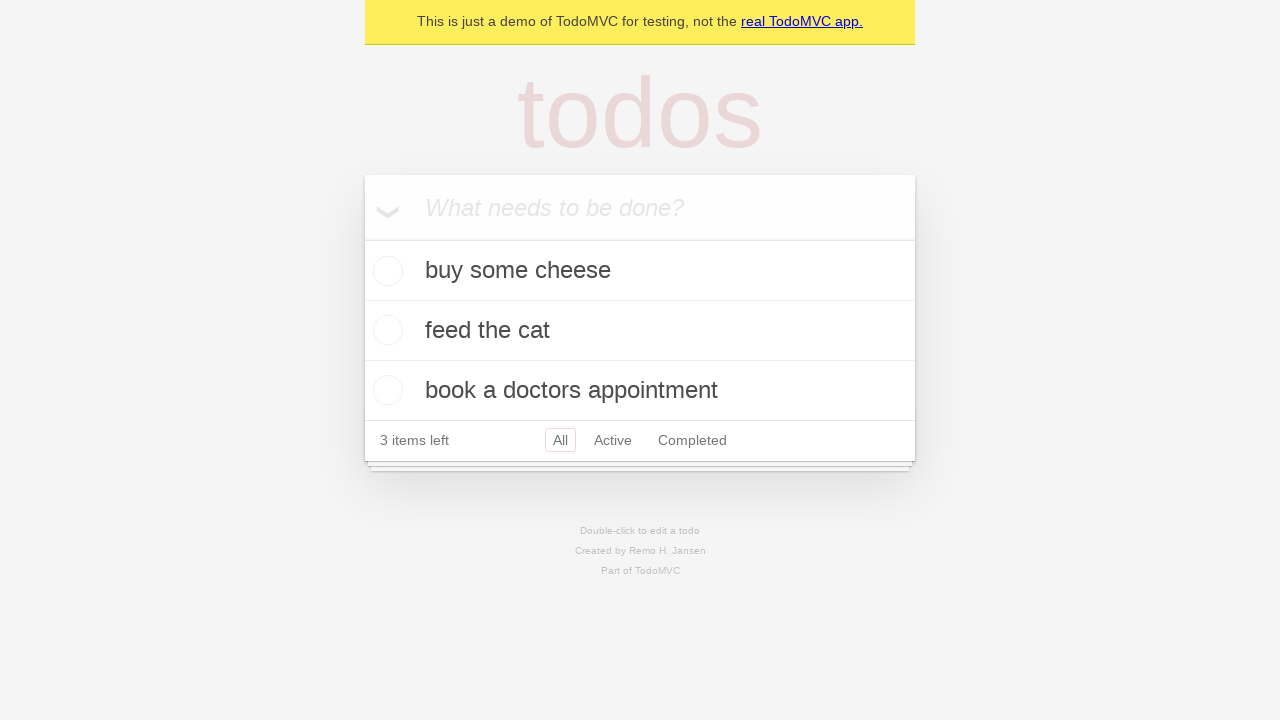

Waited for third todo item to be created
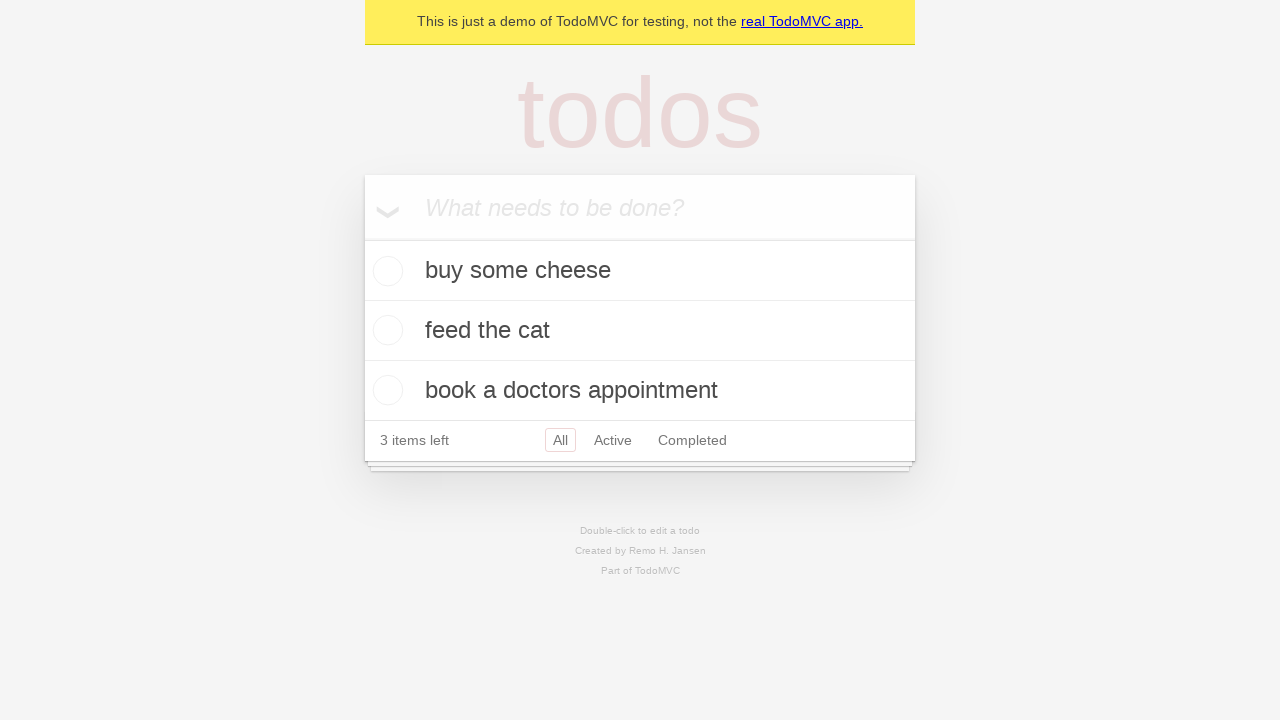

Double-clicked second todo item to enter edit mode at (640, 331) on internal:testid=[data-testid="todo-item"s] >> nth=1
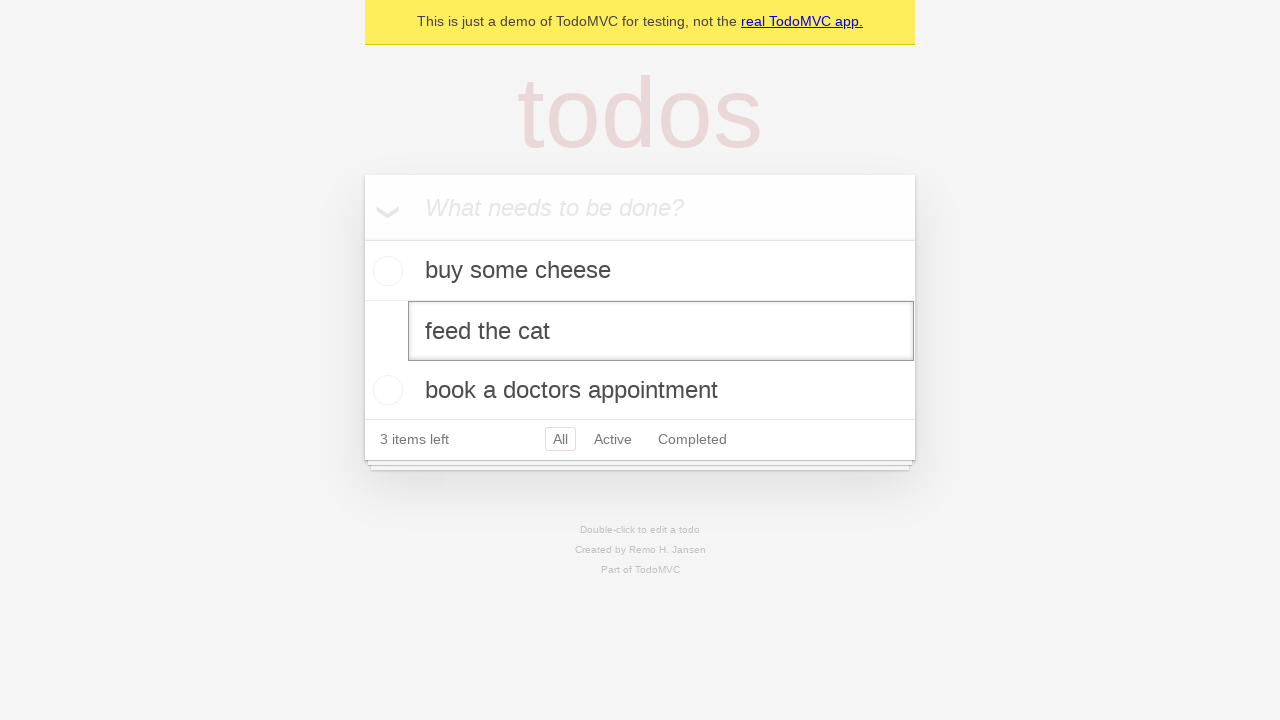

Cleared the todo item text by filling with empty string on internal:testid=[data-testid="todo-item"s] >> nth=1 >> internal:role=textbox[nam
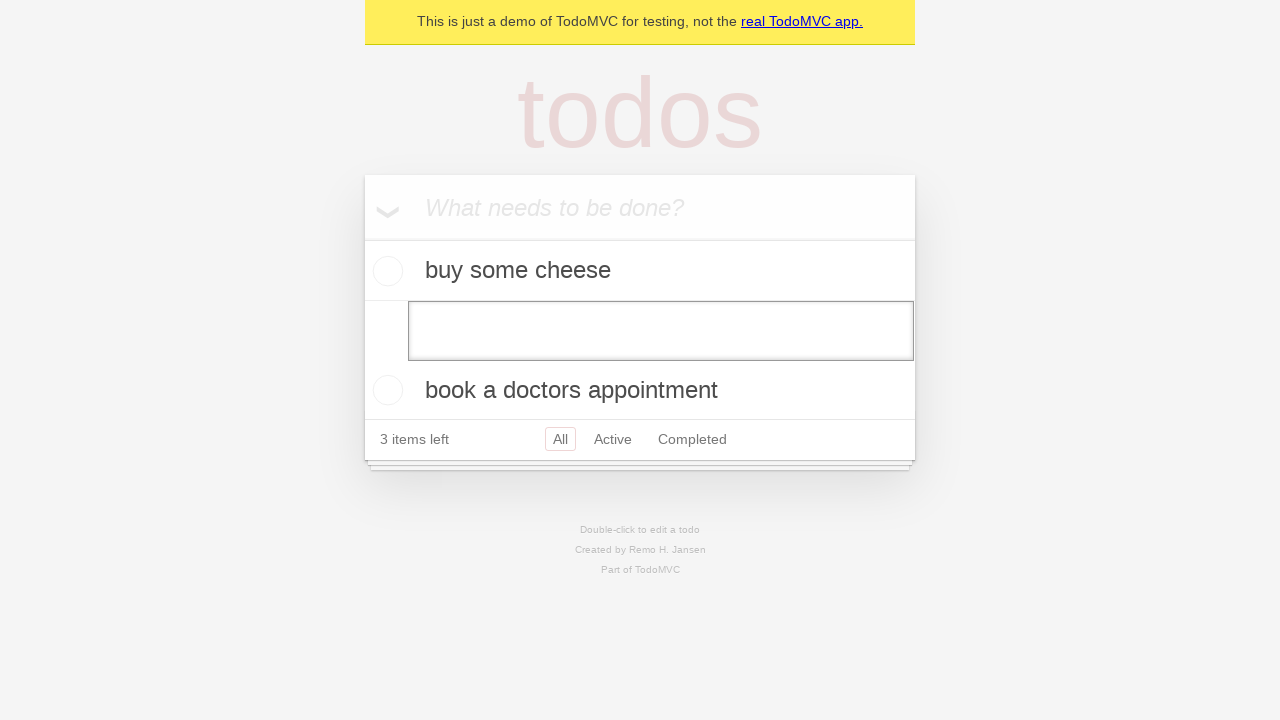

Pressed Enter to confirm empty edit, removing the todo item on internal:testid=[data-testid="todo-item"s] >> nth=1 >> internal:role=textbox[nam
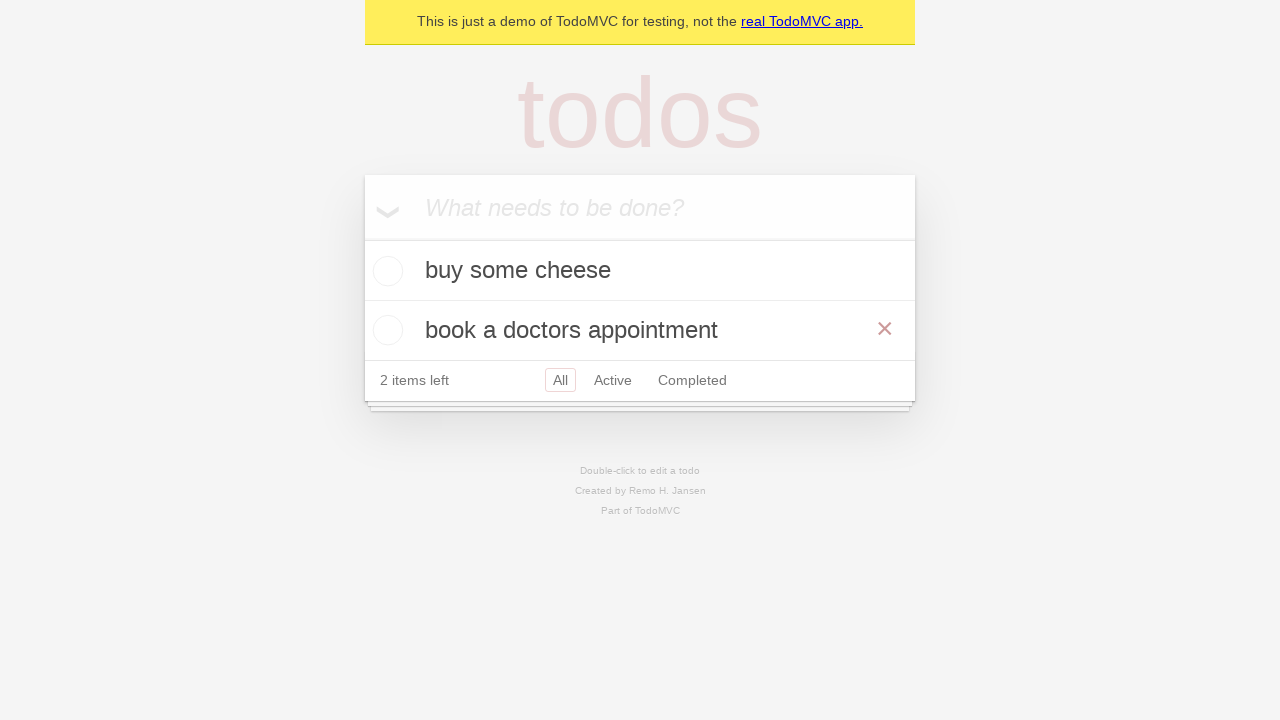

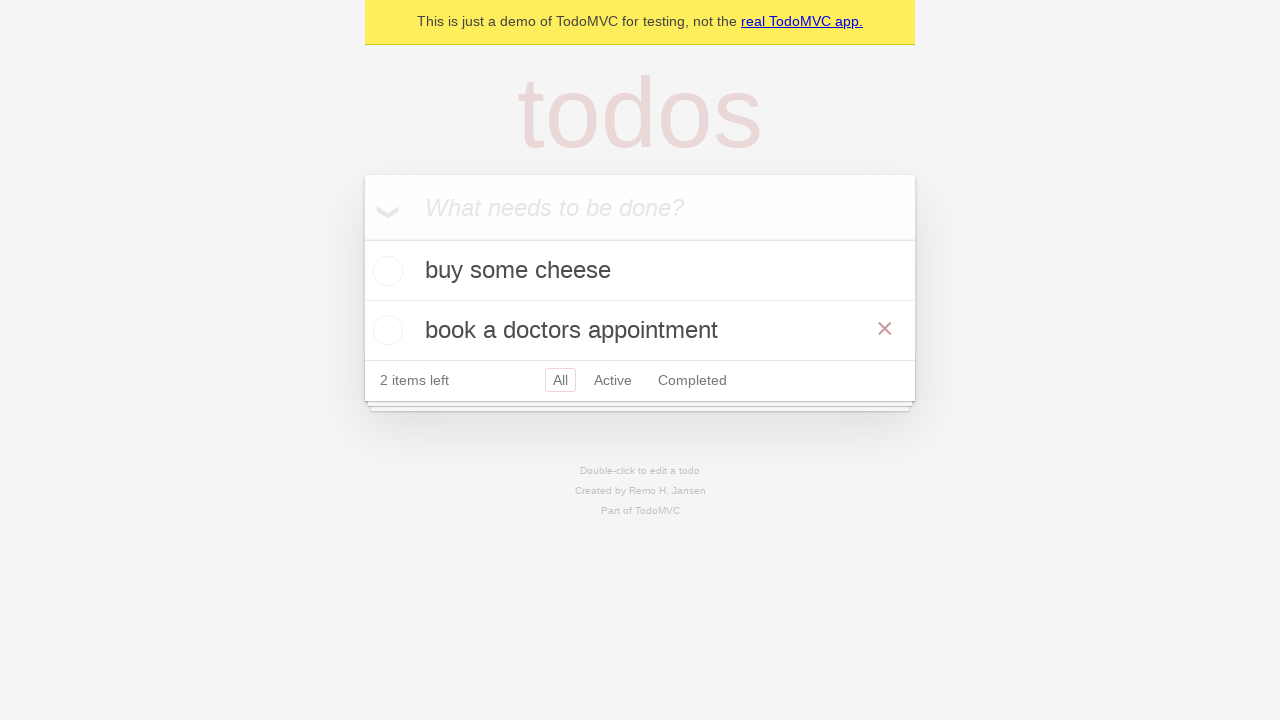